Tests that the currently applied filter is highlighted in the UI

Starting URL: https://demo.playwright.dev/todomvc

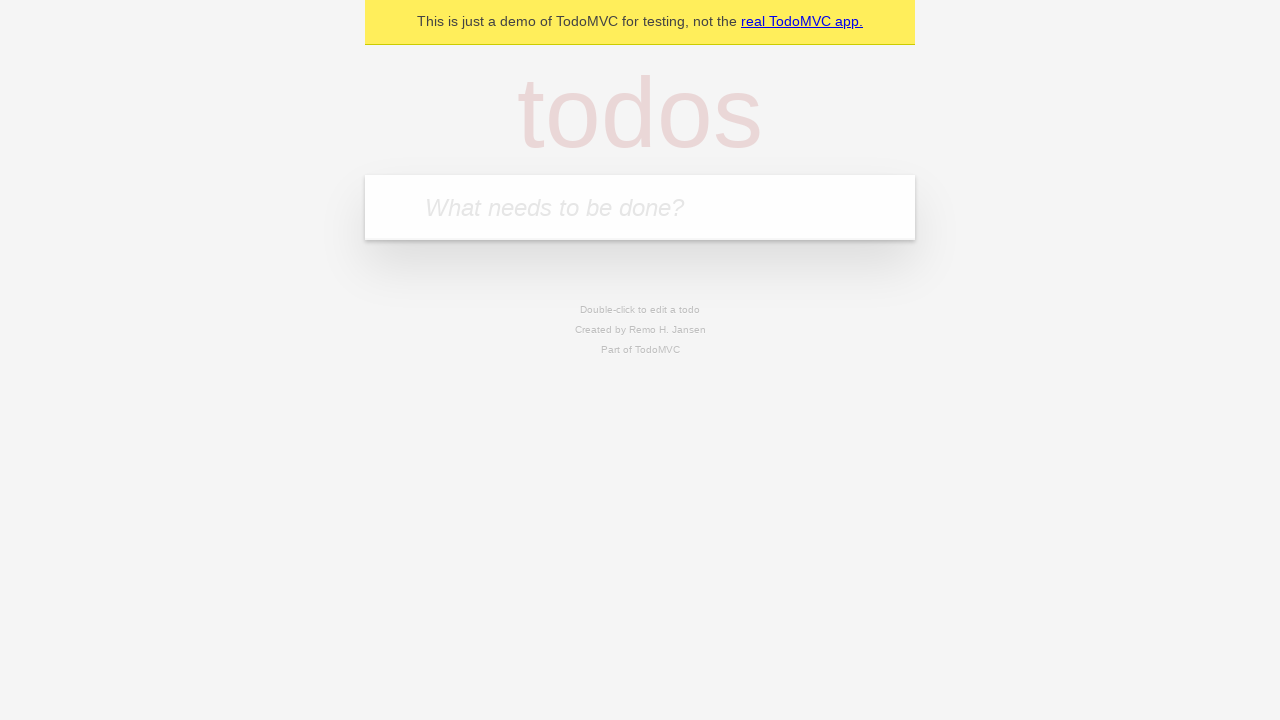

Filled todo input with 'buy some cheese' on internal:attr=[placeholder="What needs to be done?"i]
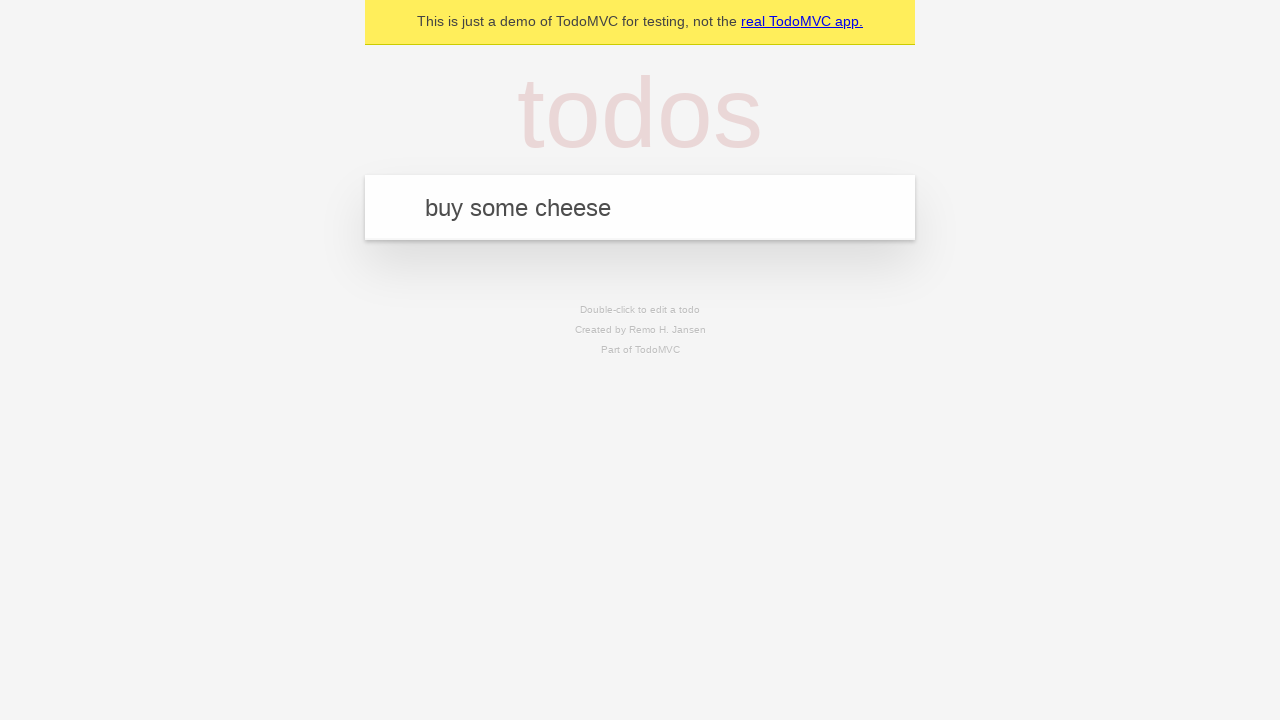

Pressed Enter to create todo 'buy some cheese' on internal:attr=[placeholder="What needs to be done?"i]
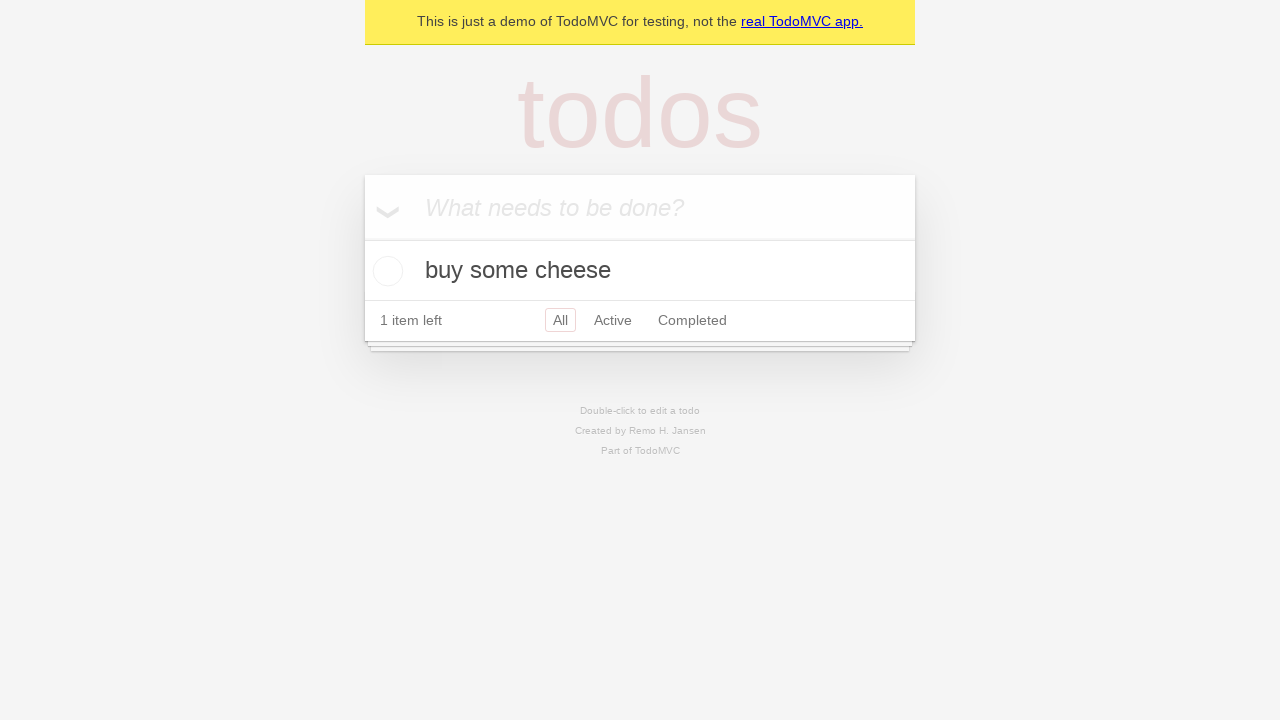

Filled todo input with 'feed the cat' on internal:attr=[placeholder="What needs to be done?"i]
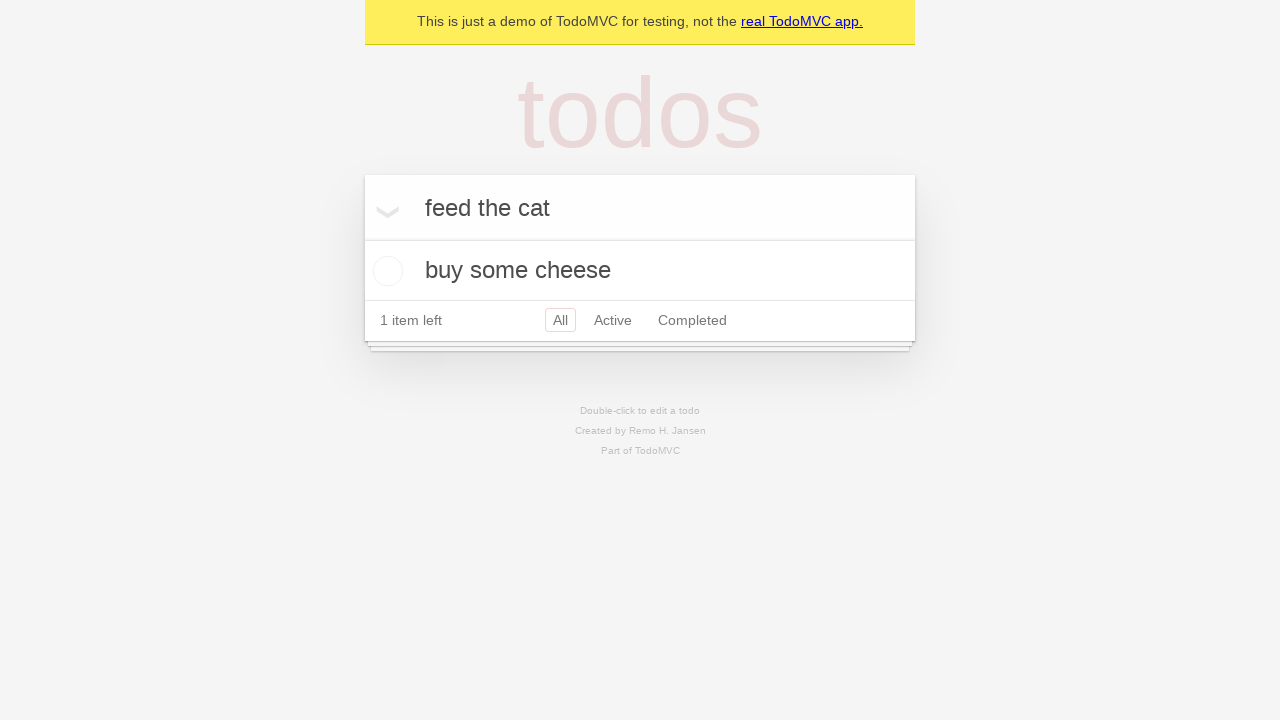

Pressed Enter to create todo 'feed the cat' on internal:attr=[placeholder="What needs to be done?"i]
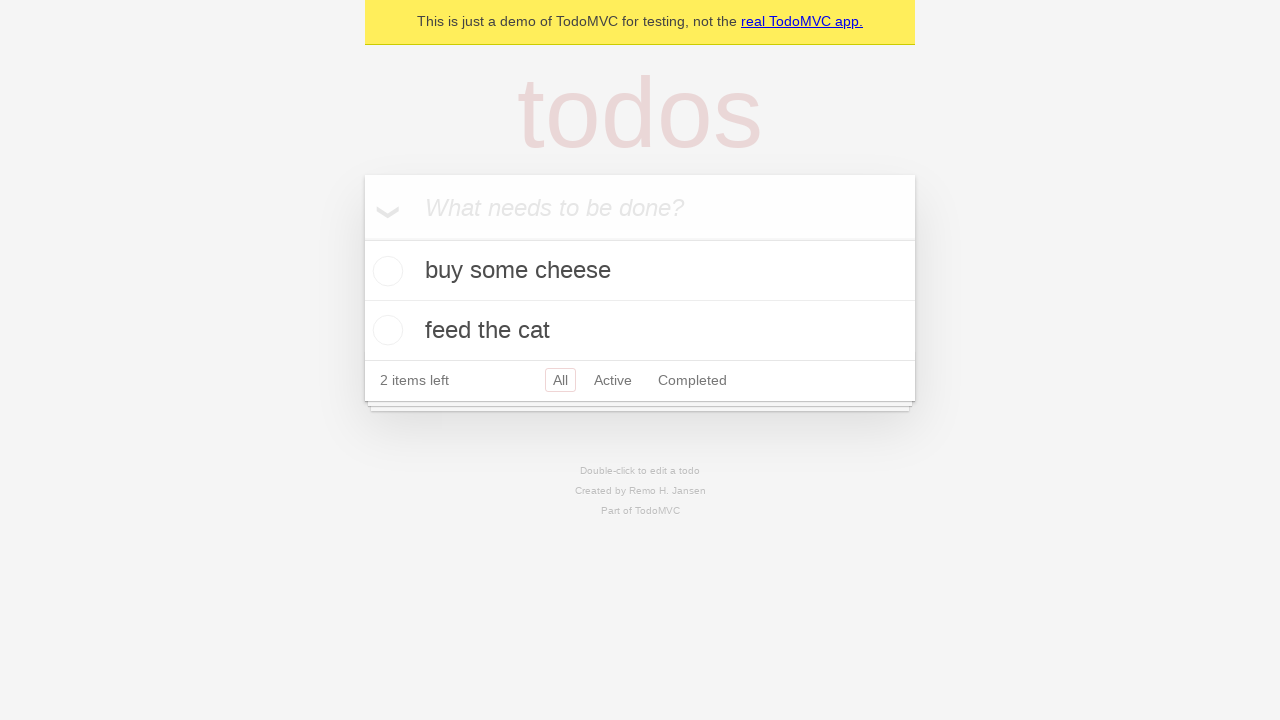

Filled todo input with 'book a doctors appointment' on internal:attr=[placeholder="What needs to be done?"i]
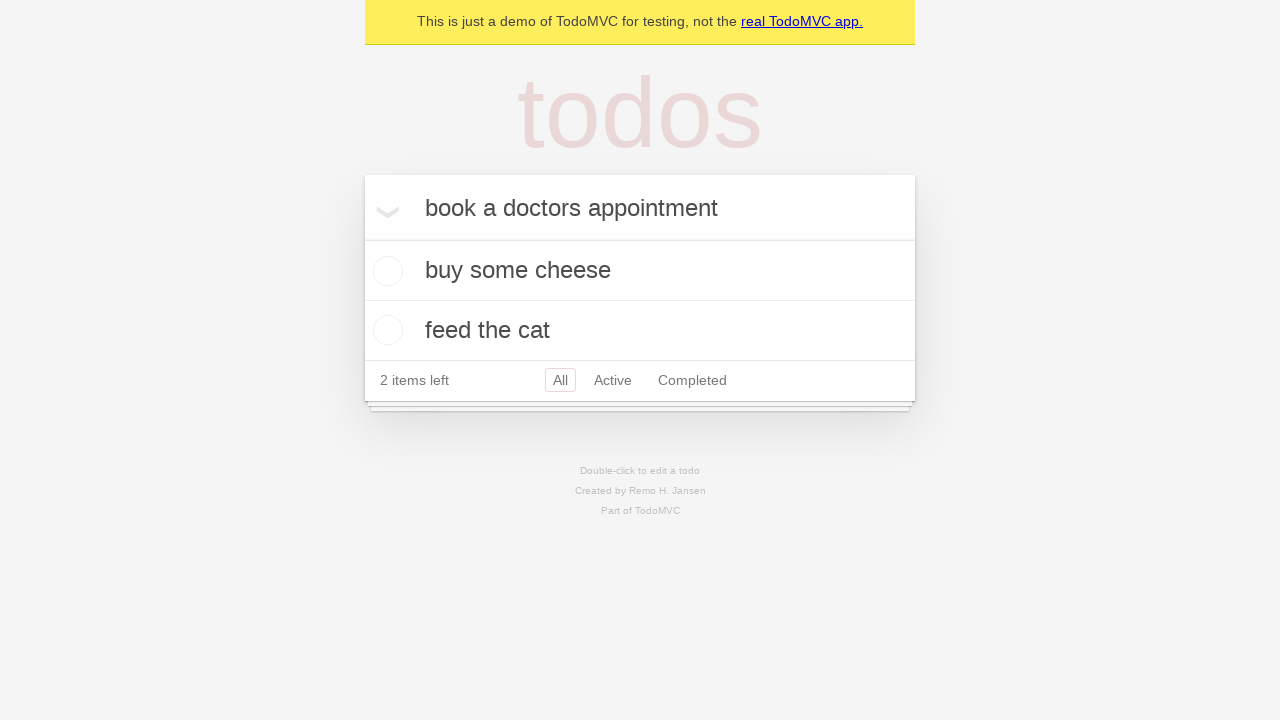

Pressed Enter to create todo 'book a doctors appointment' on internal:attr=[placeholder="What needs to be done?"i]
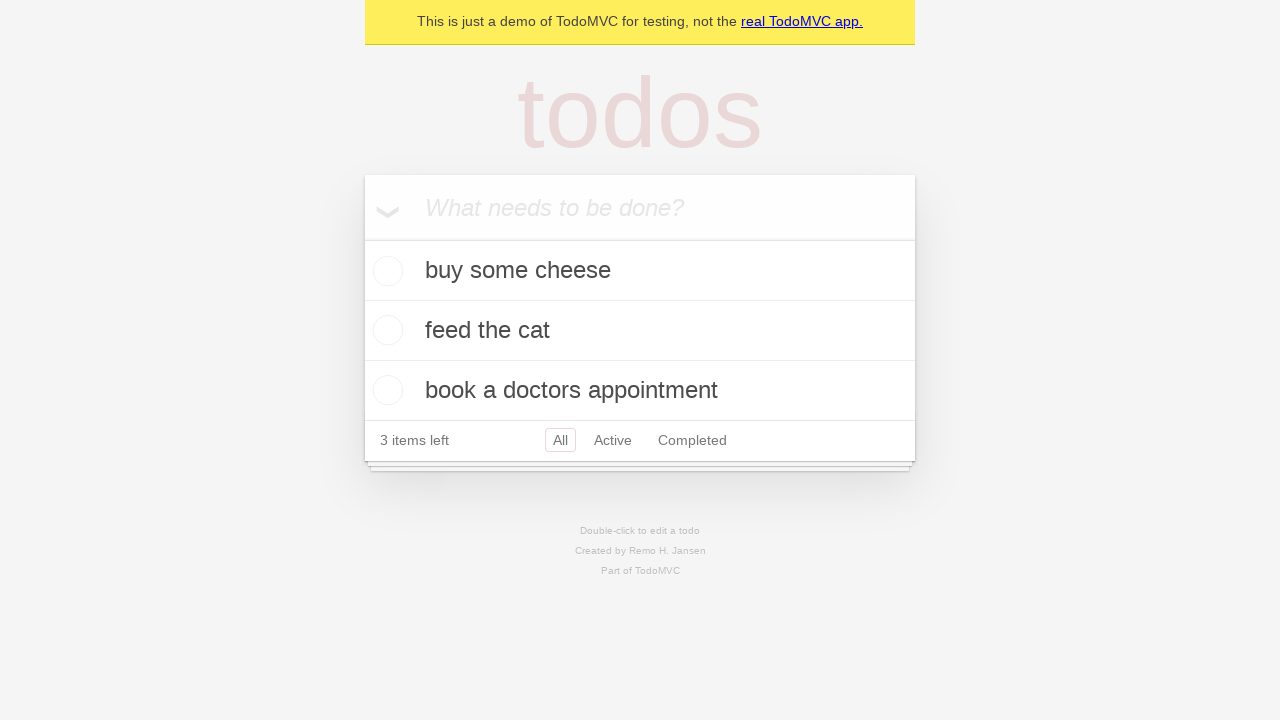

Waited for all three todo items to load
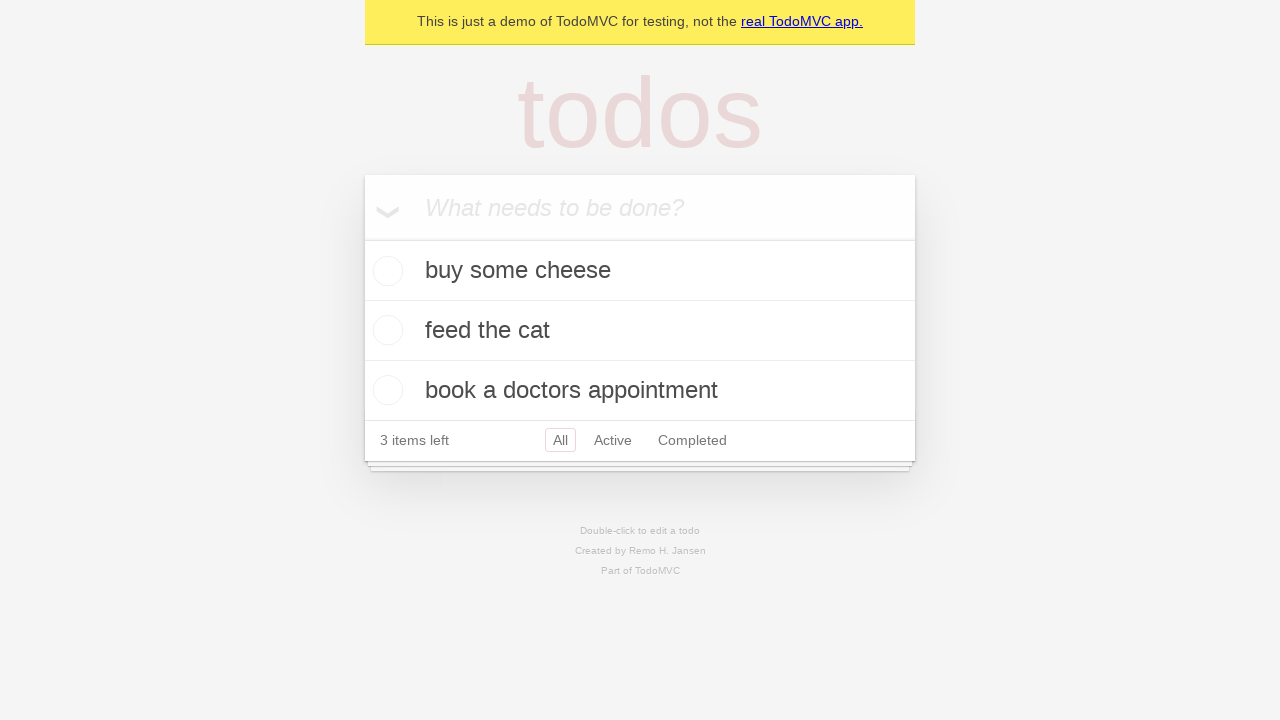

Clicked Active filter link at (613, 440) on internal:role=link[name="Active"i]
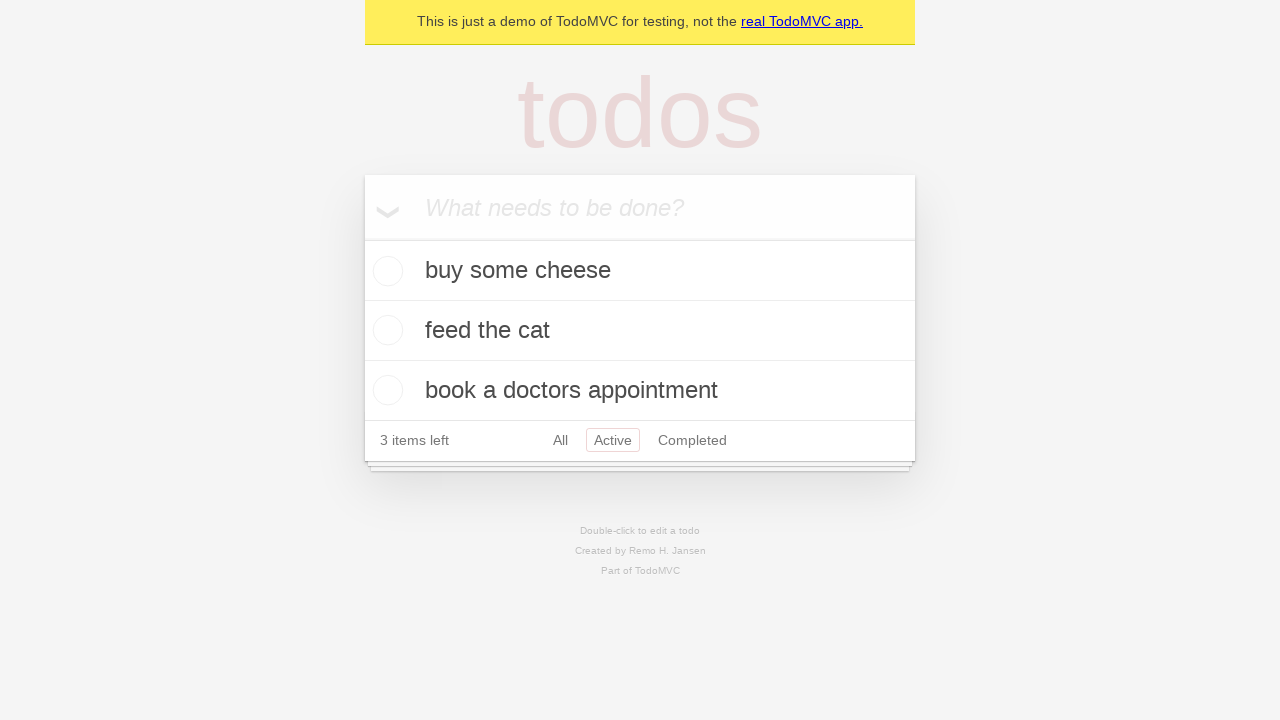

Clicked Completed filter link to verify currently applied filter highlighting at (692, 440) on internal:role=link[name="Completed"i]
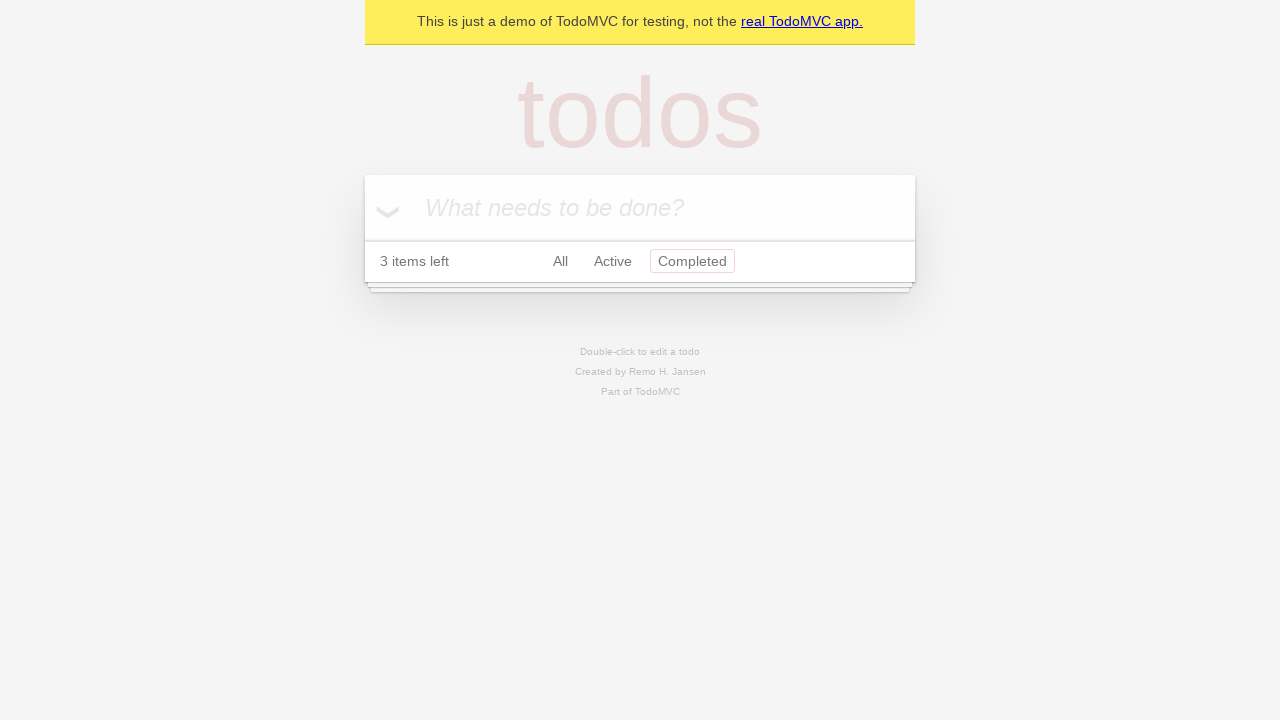

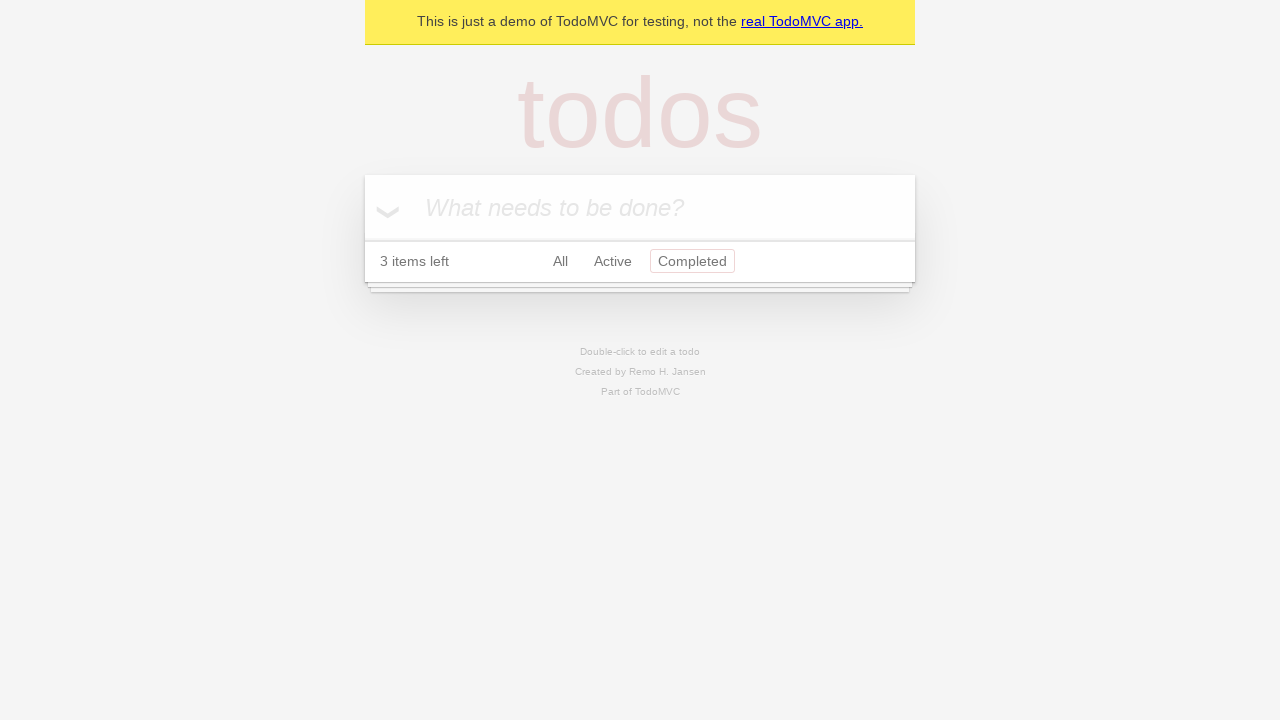